Tests adding multiple specific vegetables (Cucumber, Brocolli, Beans) to a shopping cart by finding them in the product list and clicking their add buttons

Starting URL: https://rahulshettyacademy.com/seleniumPractise/

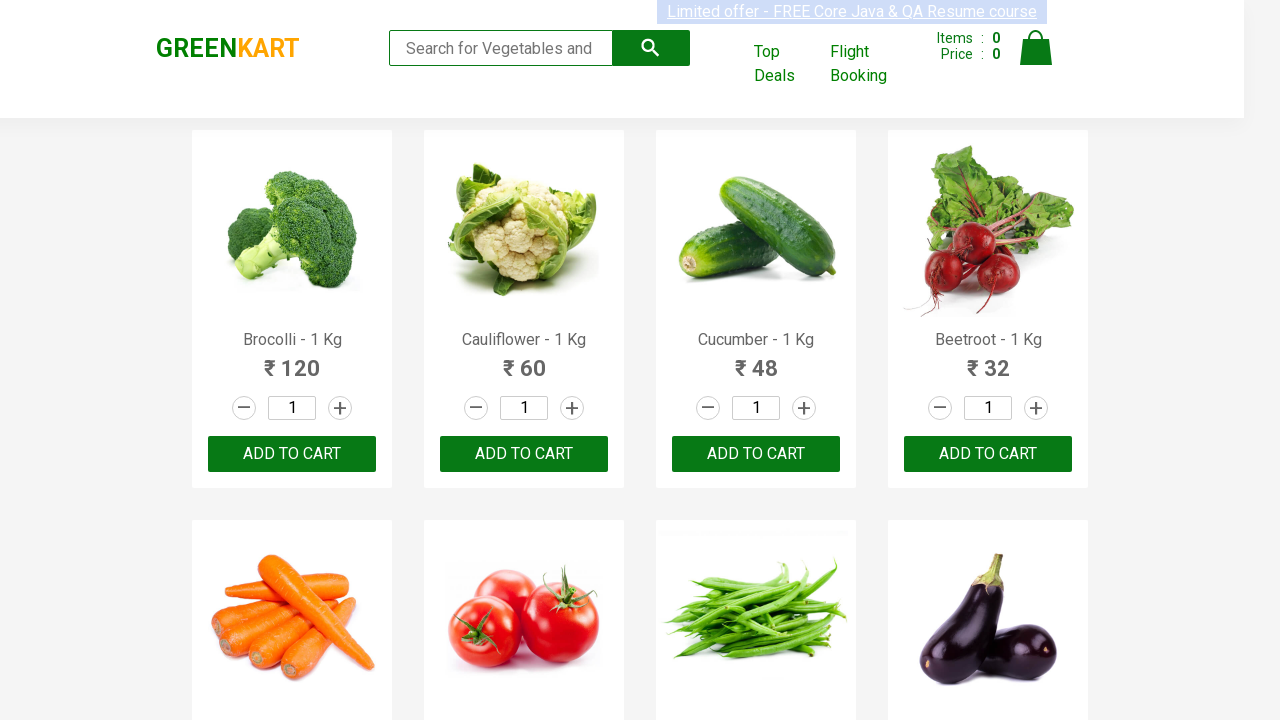

Retrieved all product names from the page
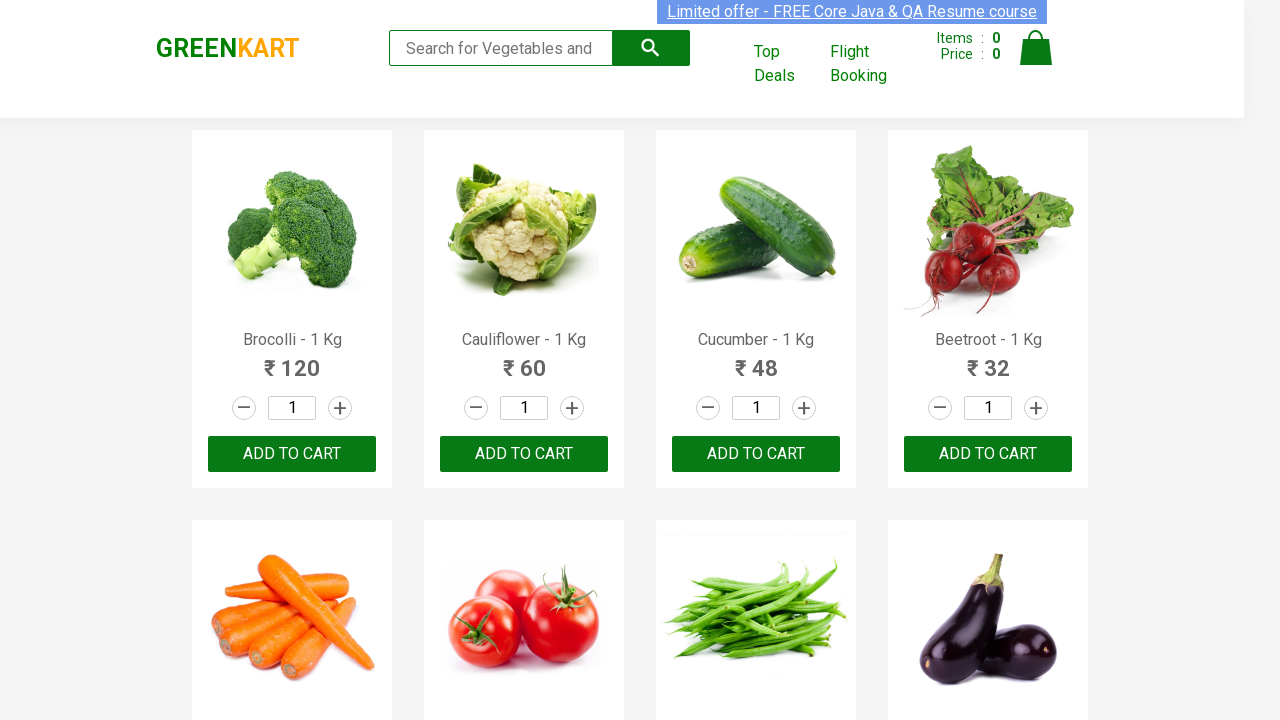

Clicked add to cart button for Brocolli at (292, 454) on xpath=//div[@class='product-action']//button >> nth=0
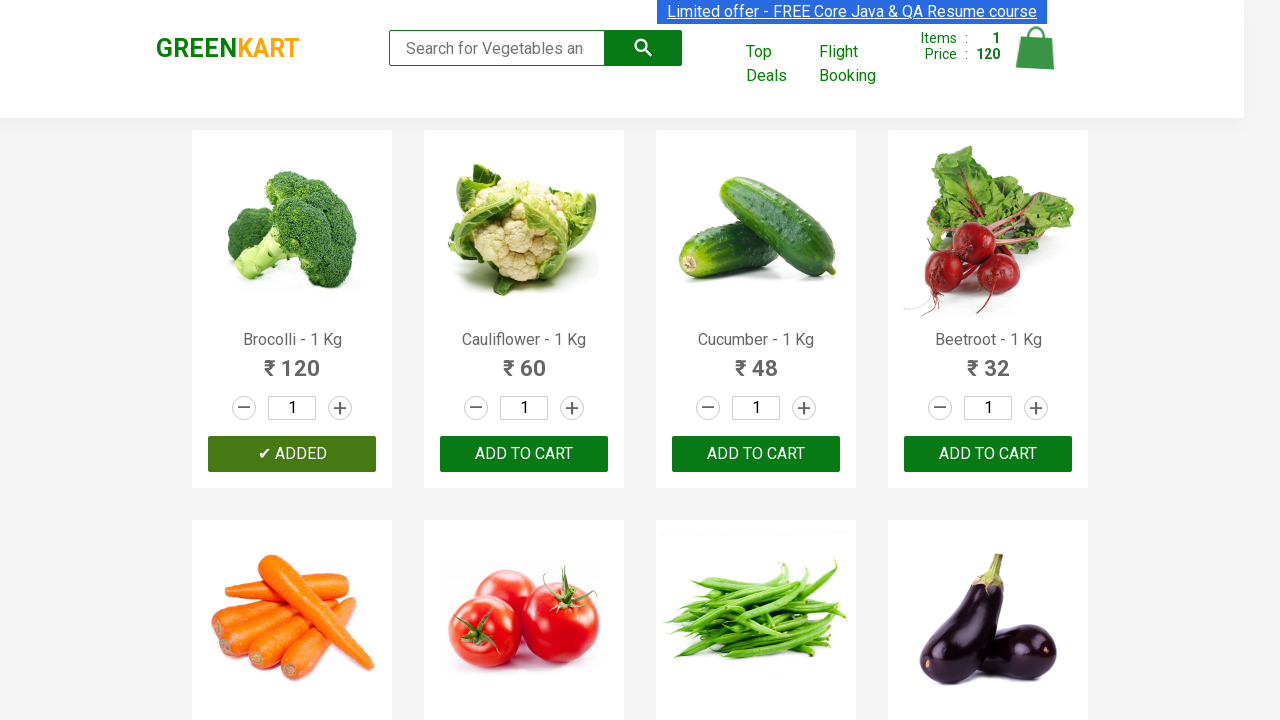

Clicked add to cart button for Cucumber at (756, 454) on xpath=//div[@class='product-action']//button >> nth=2
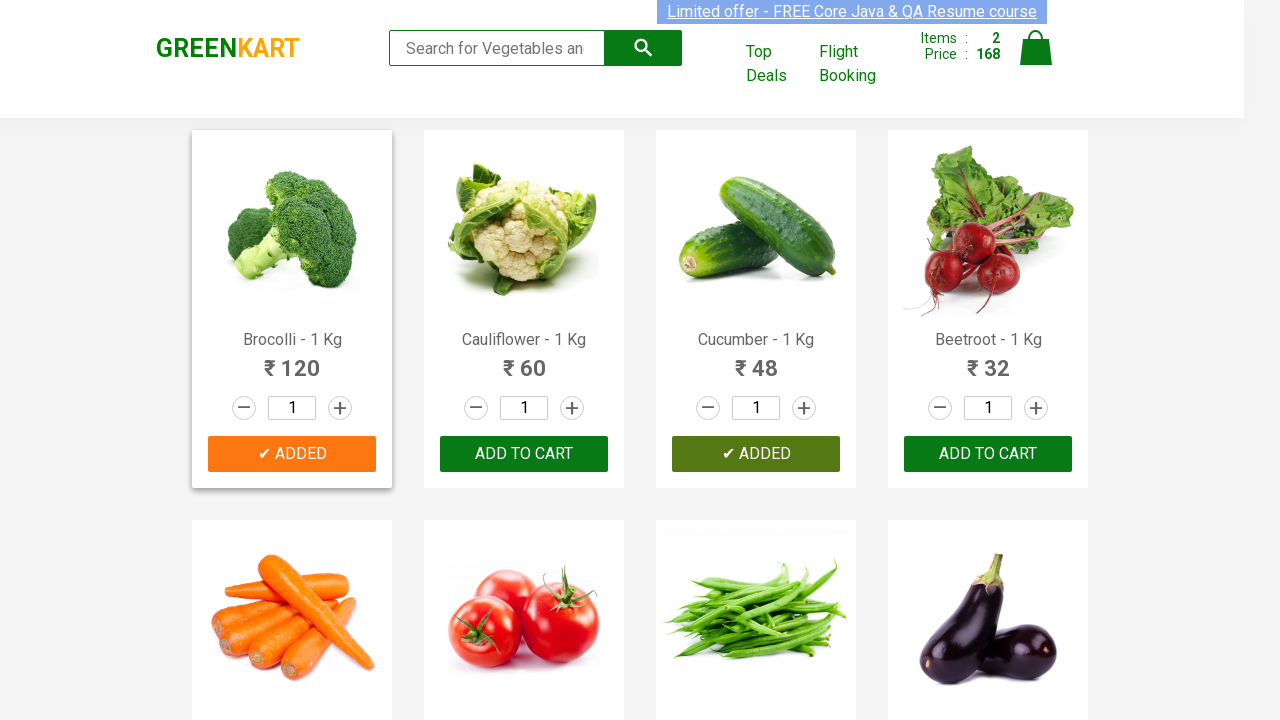

Clicked add to cart button for Beans at (756, 360) on xpath=//div[@class='product-action']//button >> nth=6
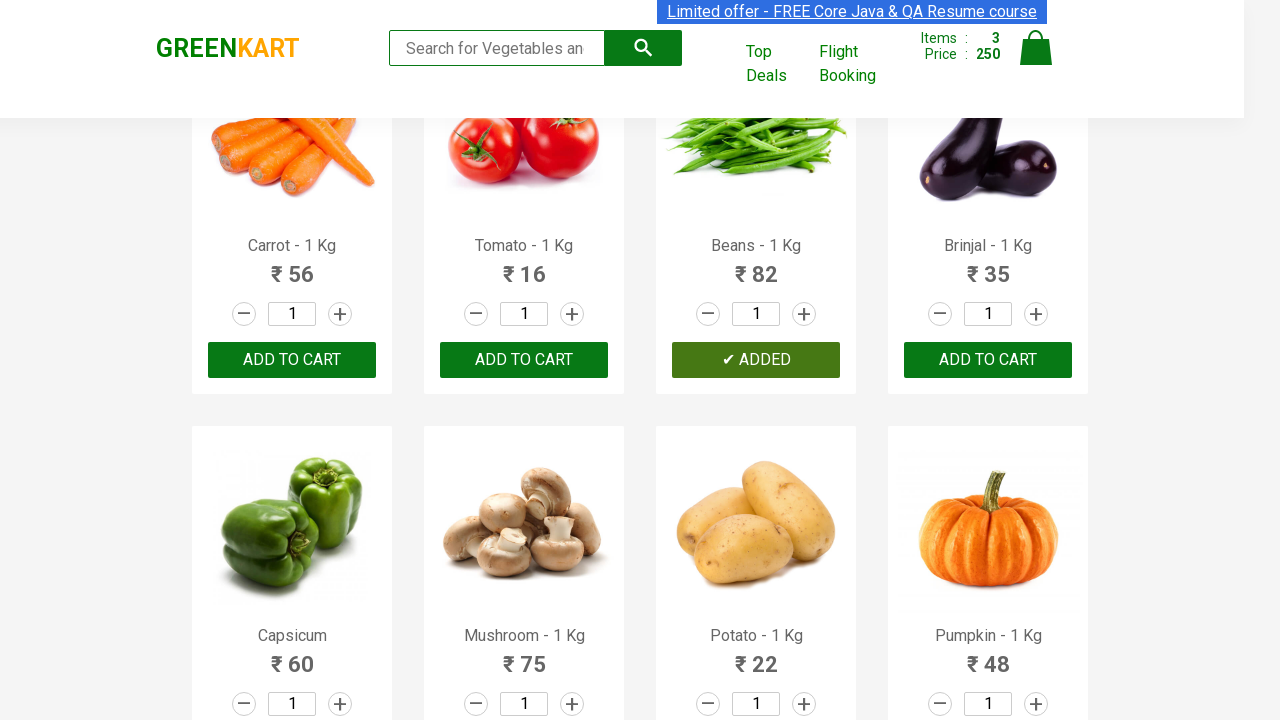

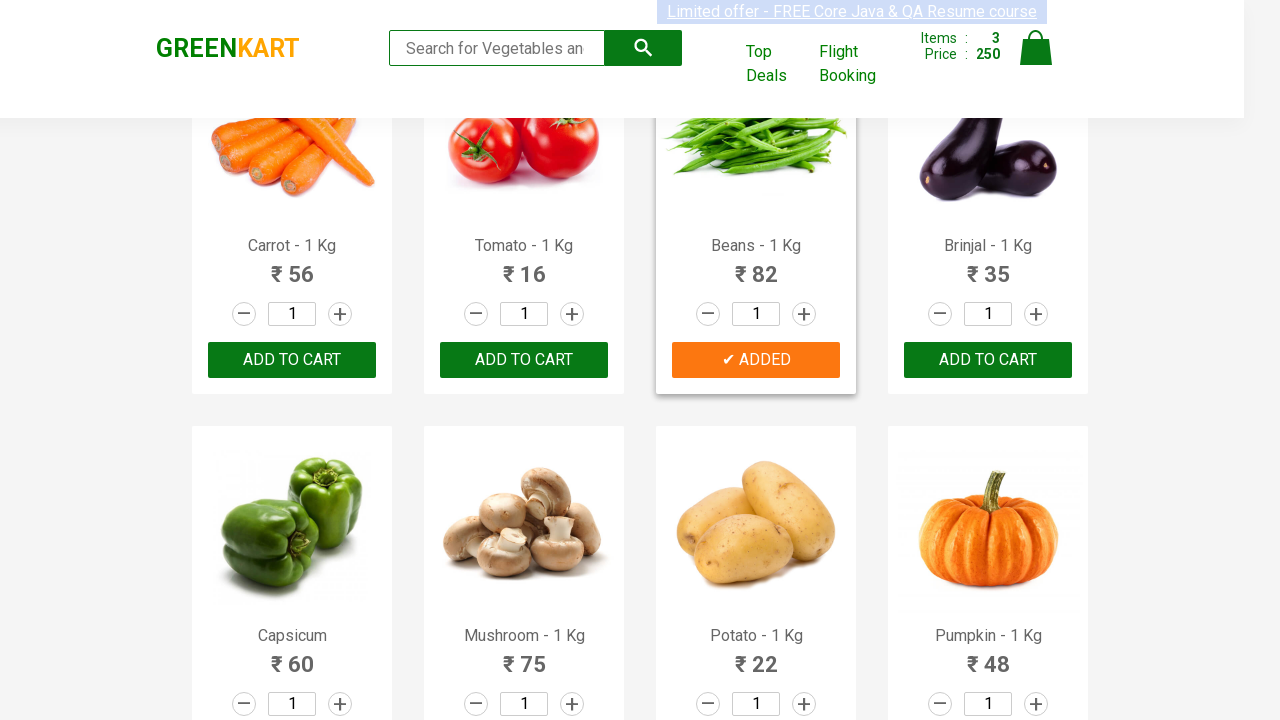